Tests handling a confirmation dialog by clicking a button and dismissing the confirmation

Starting URL: https://demoqa.com/alerts

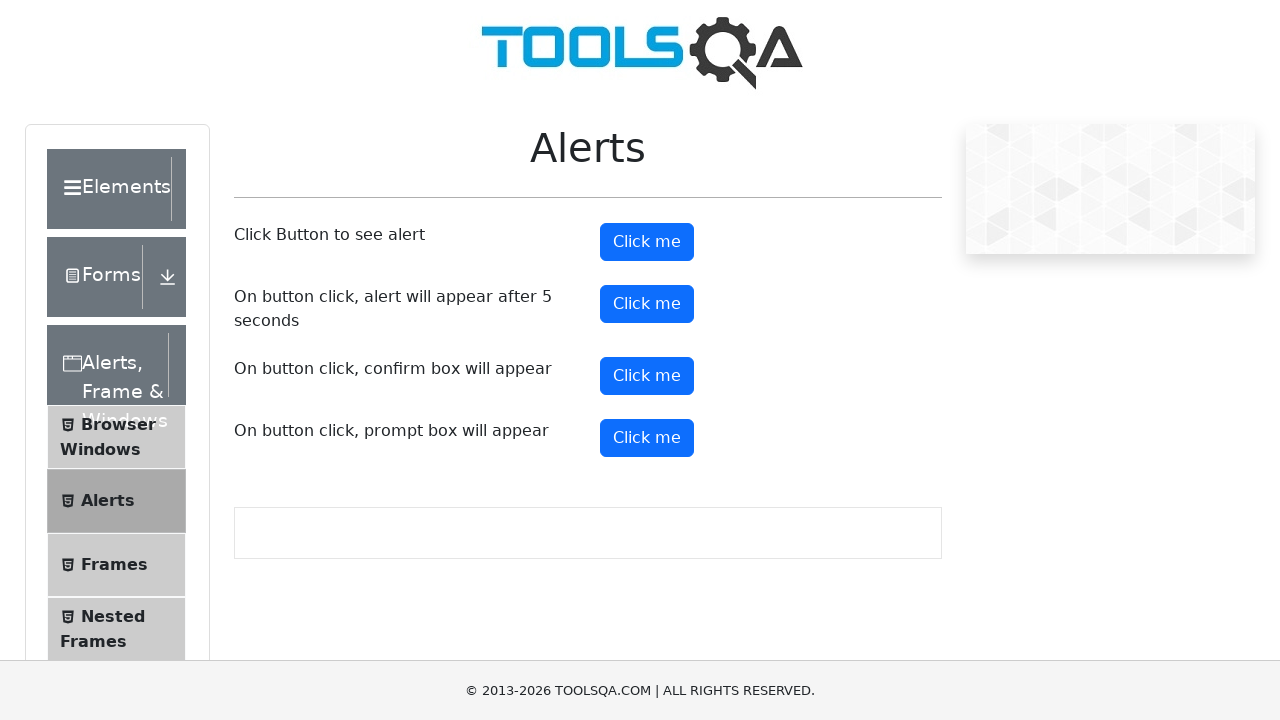

Set up dialog handler to dismiss confirmation dialogs
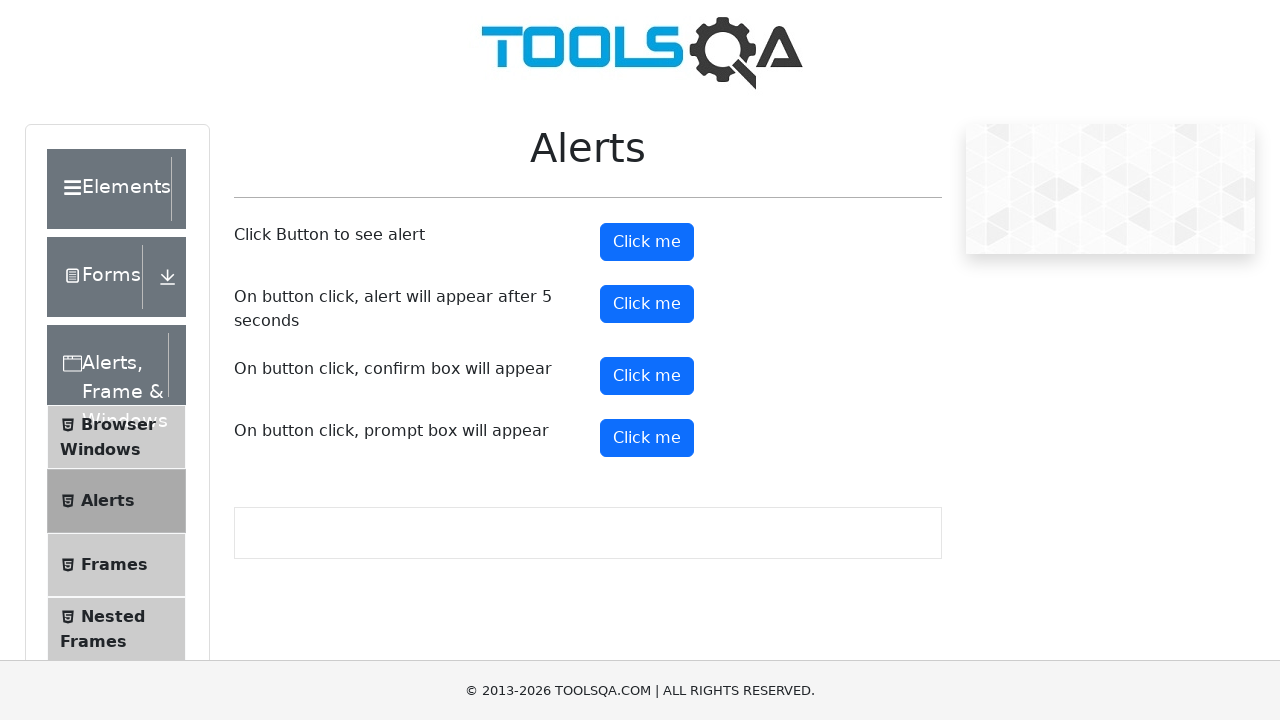

Clicked confirm button to trigger confirmation dialog at (647, 376) on #confirmButton
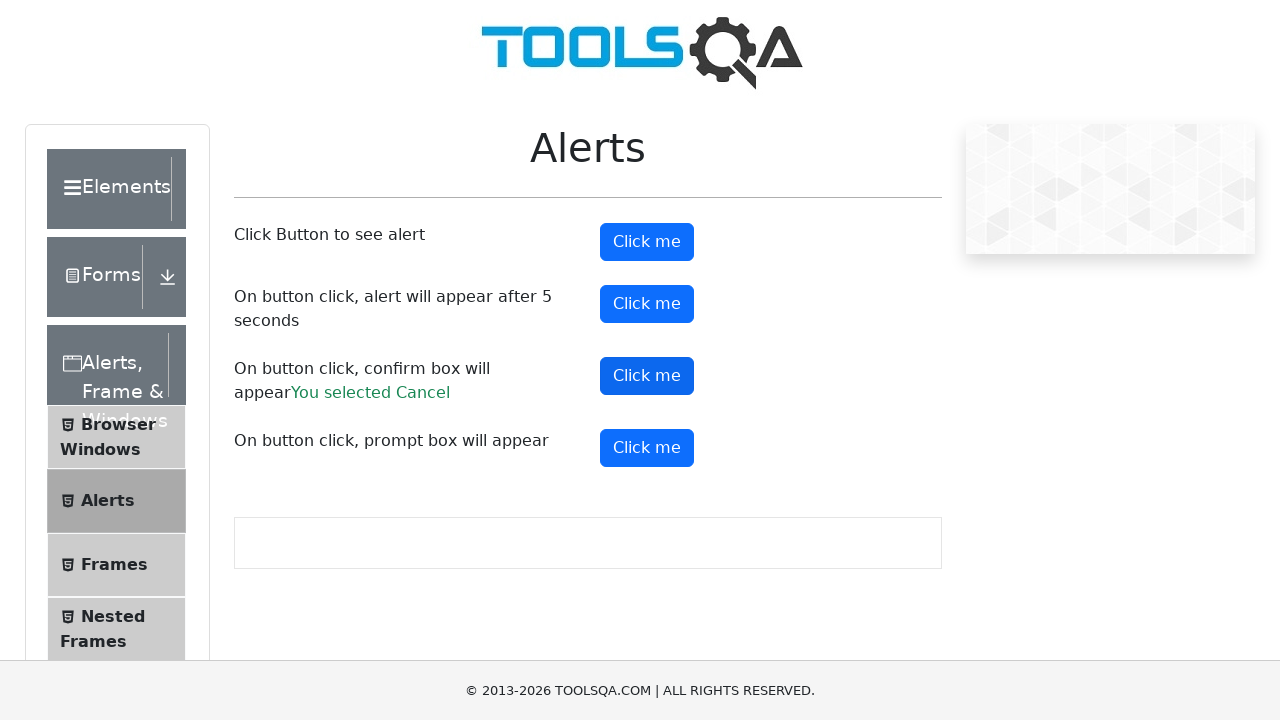

Waited 500ms for confirmation dialog to be dismissed
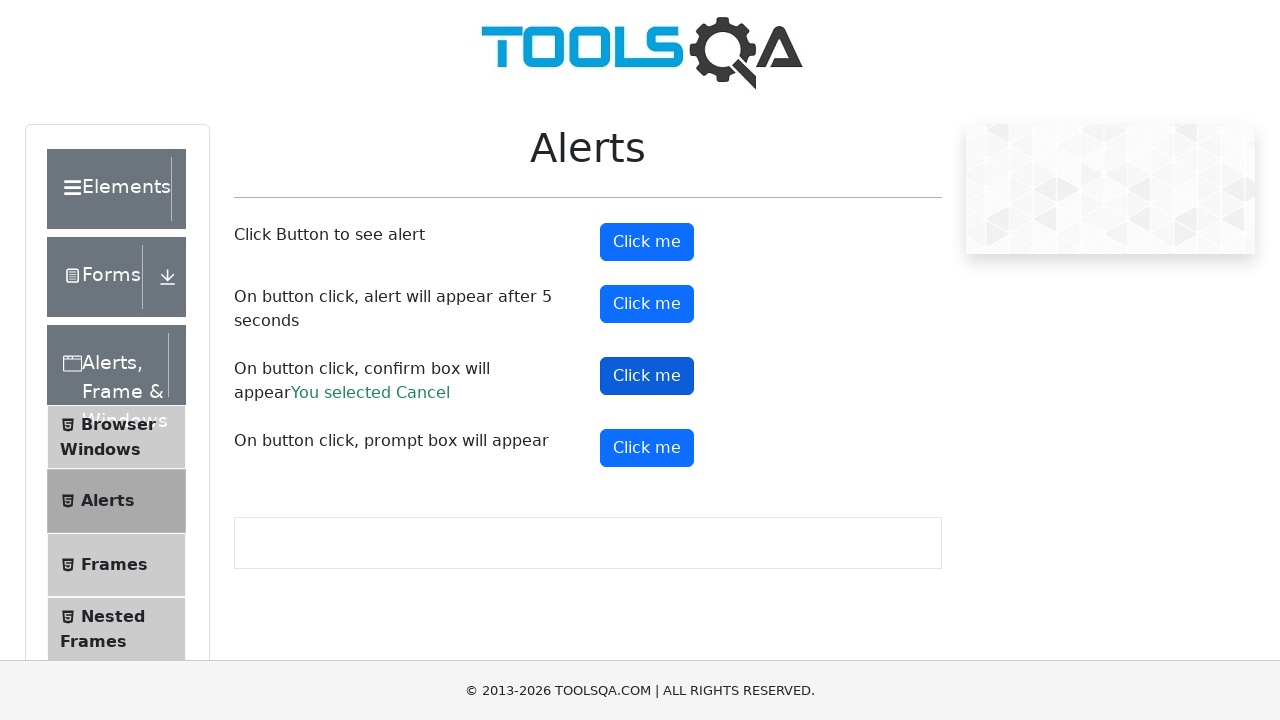

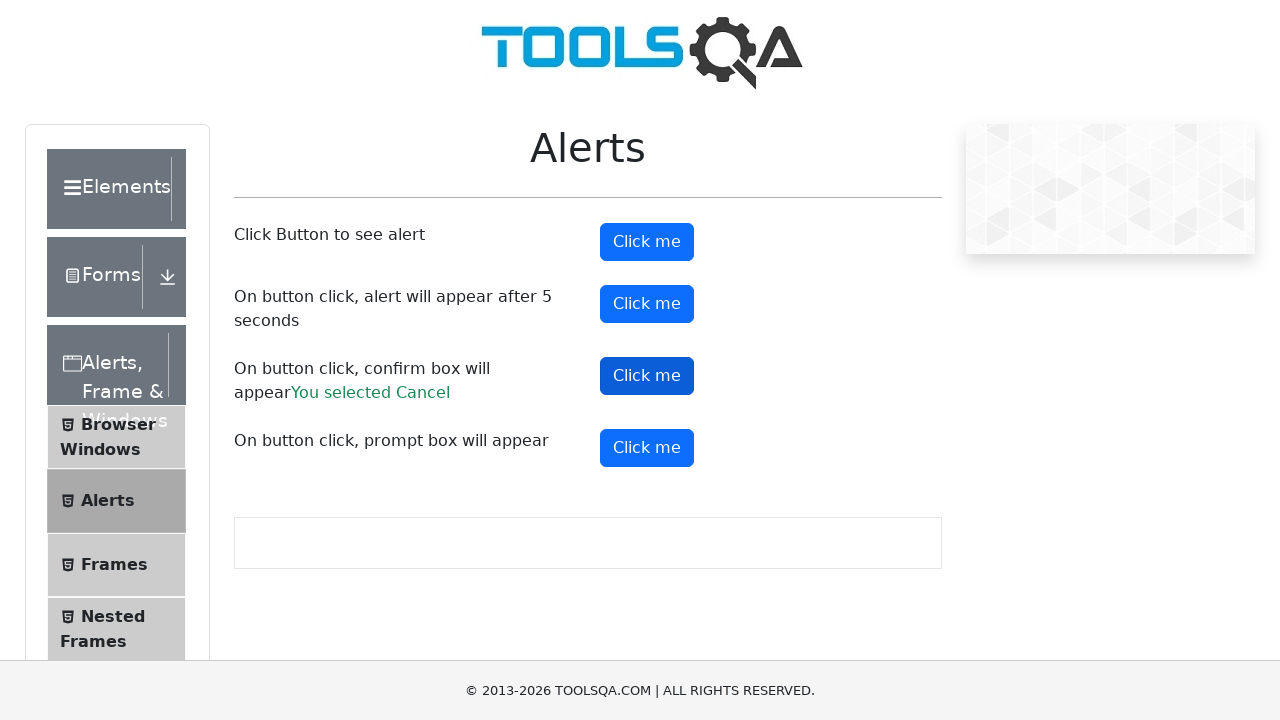